Tests interaction with a GeeTest CAPTCHA demo page by clicking on the captcha element and then clicking the submit button.

Starting URL: https://demos.geetest.com/fullpage.html

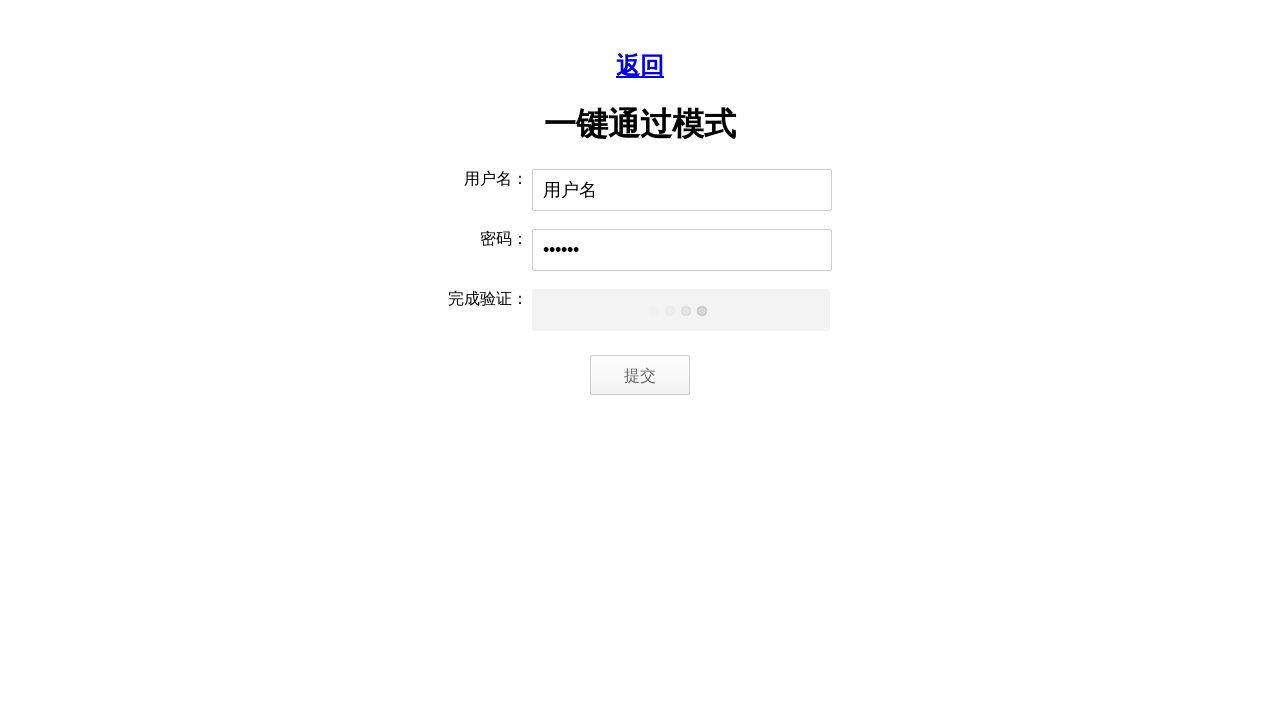

GeeTest CAPTCHA demo page fully loaded
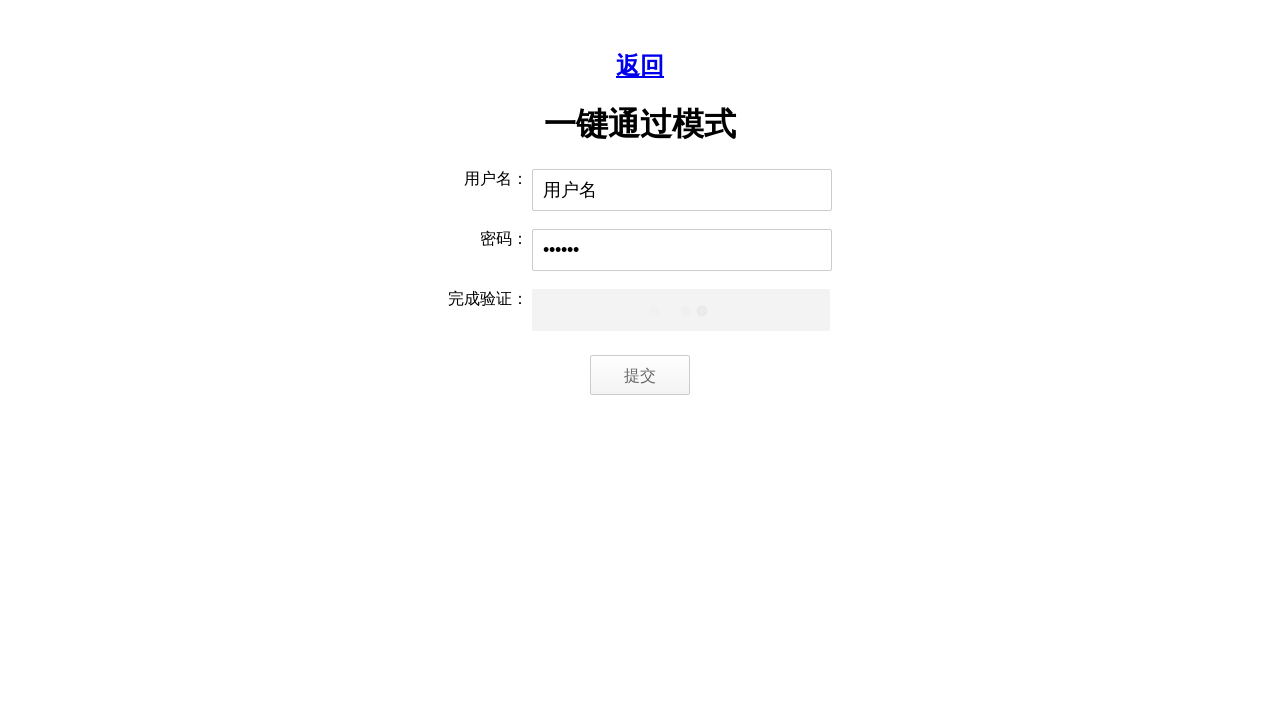

Clicked on the GeeTest CAPTCHA element at (682, 311) on #captcha
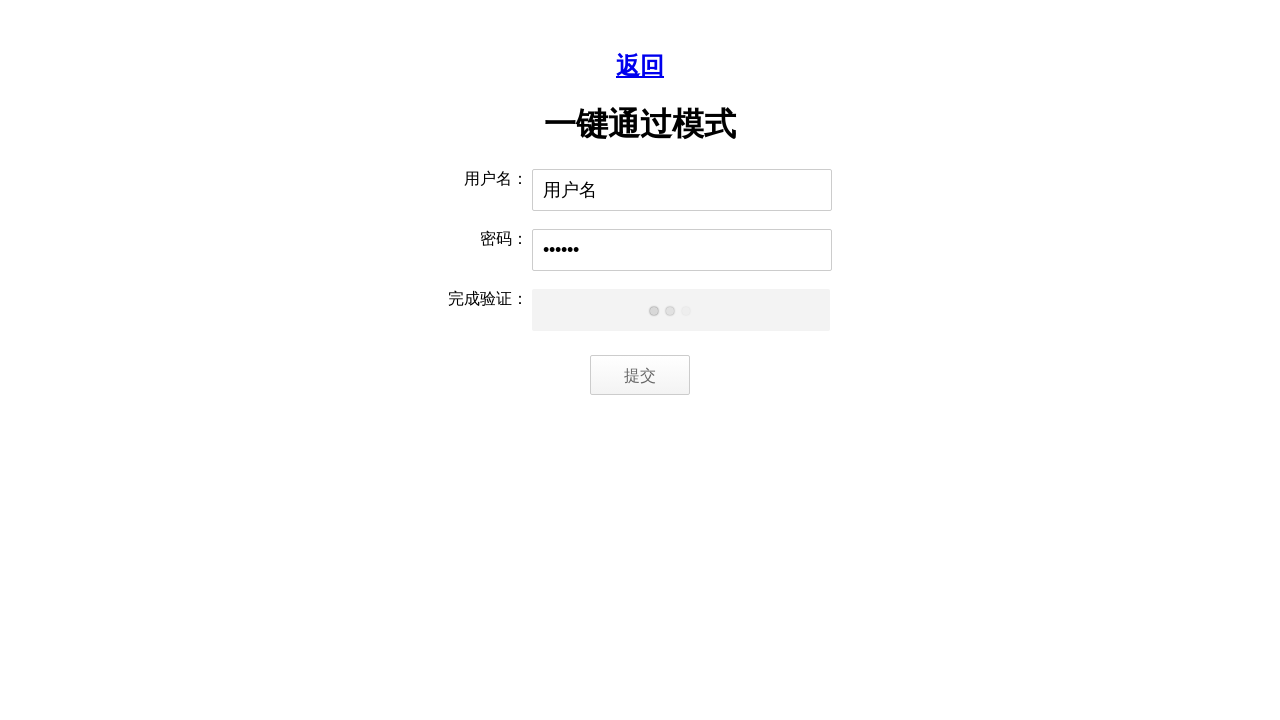

Waited 3 seconds for CAPTCHA interaction to complete
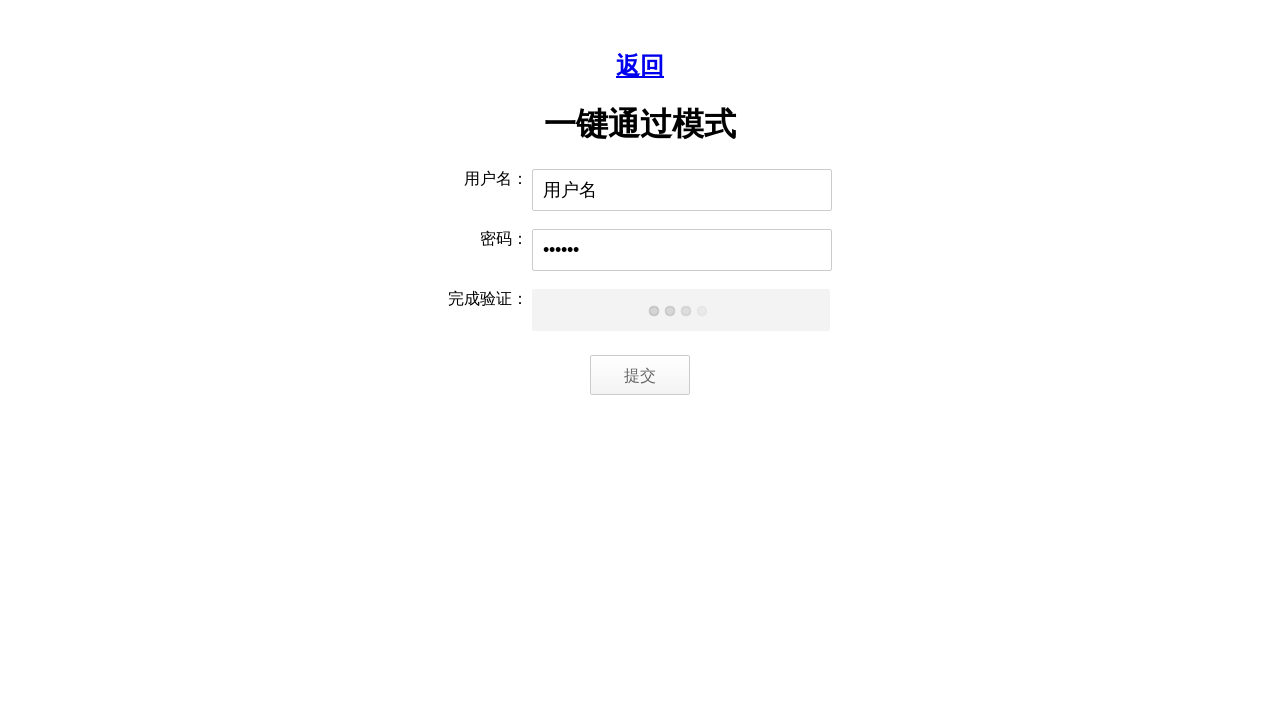

Clicked the submit button at (640, 375) on #btn
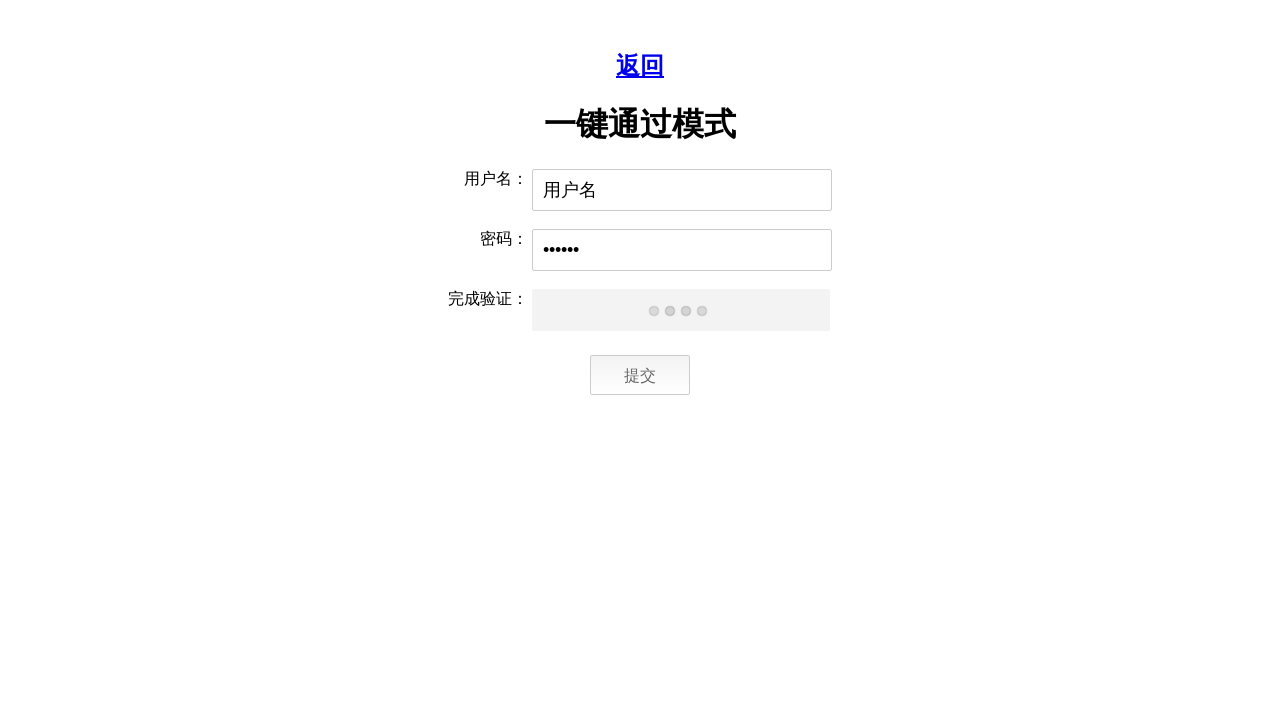

Waited 2 seconds to observe the submission result
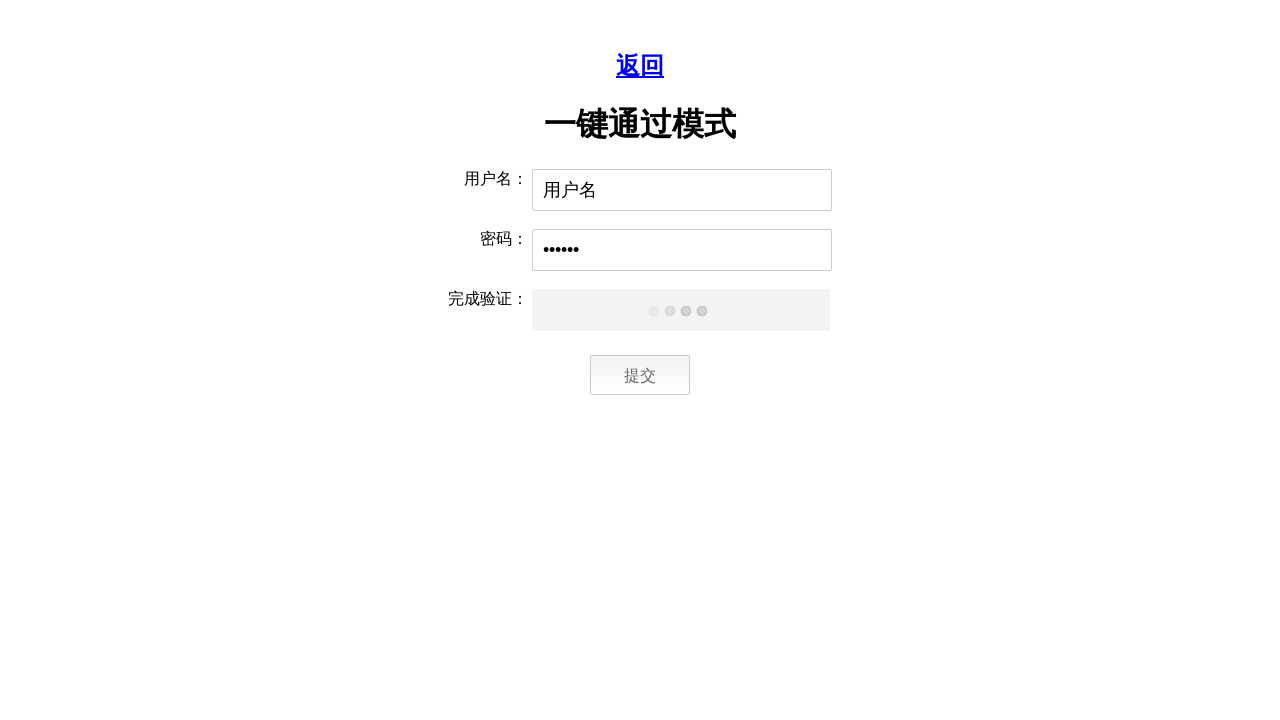

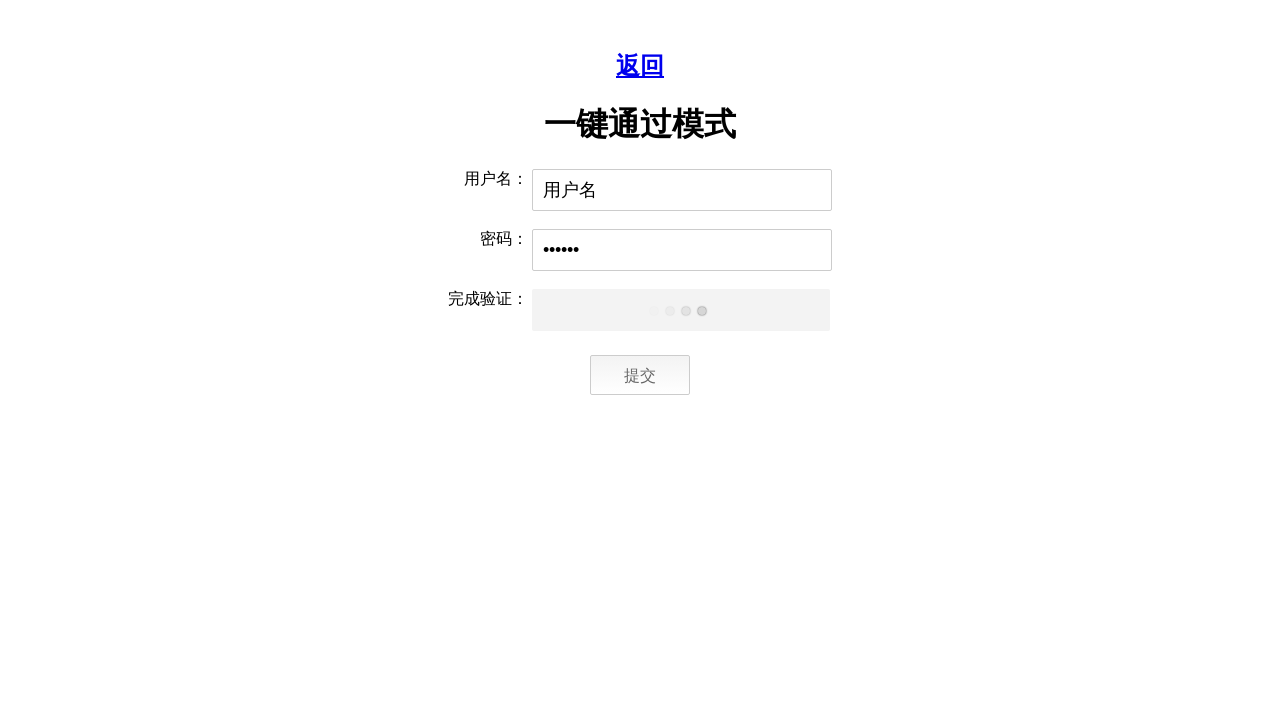